Navigates to Genz Technologies website, randomly selects and clicks on a course link, then scrolls to view course details section

Starting URL: https://www.genztechnologies.net/#

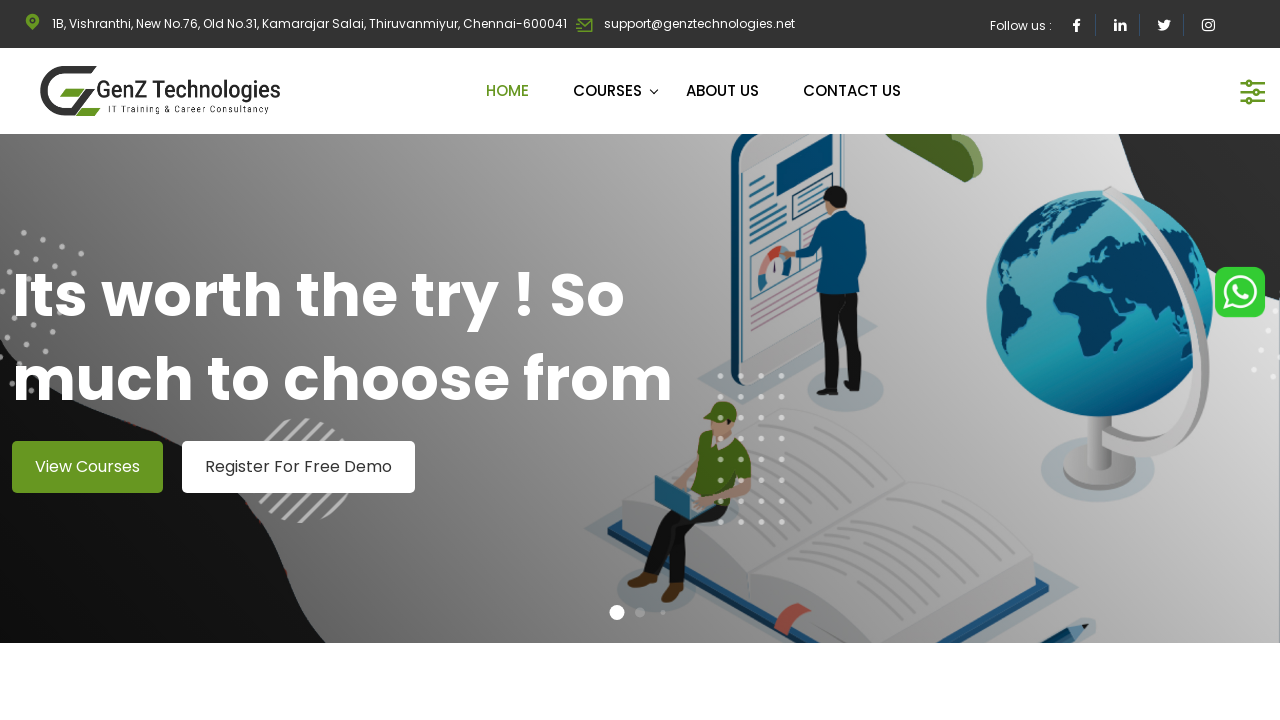

Waited for course links to load
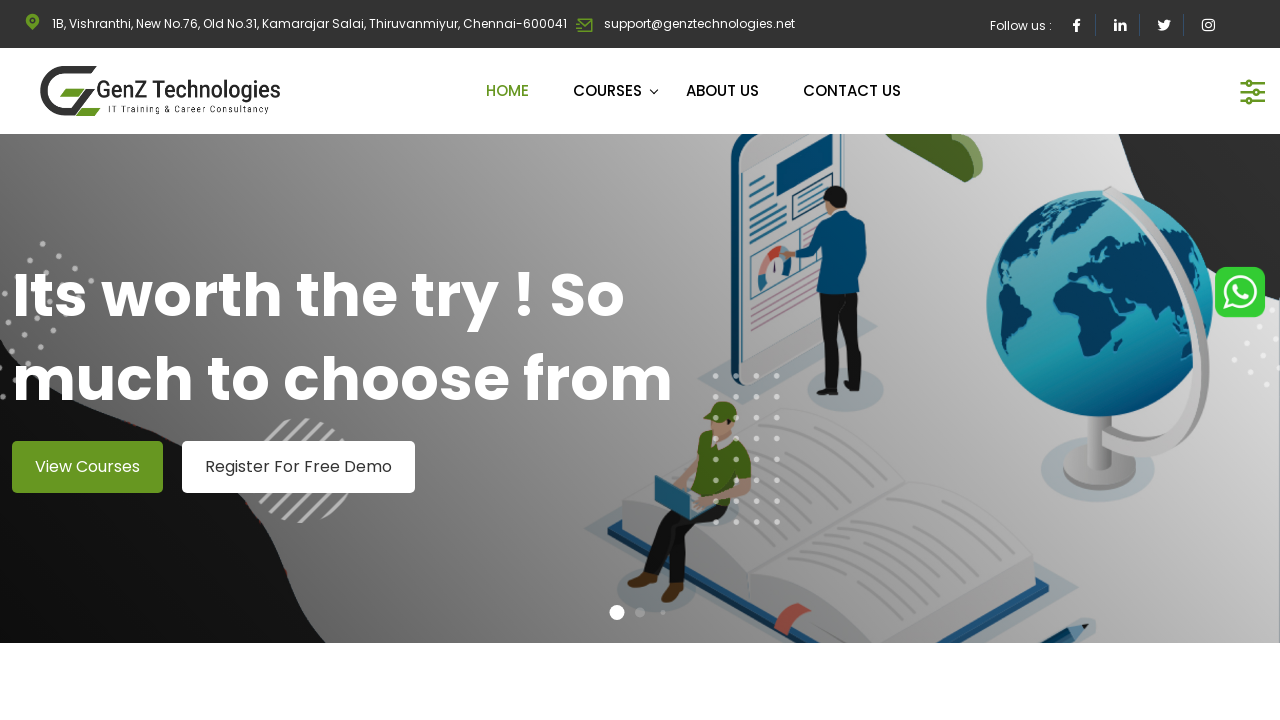

Retrieved all course links from the page
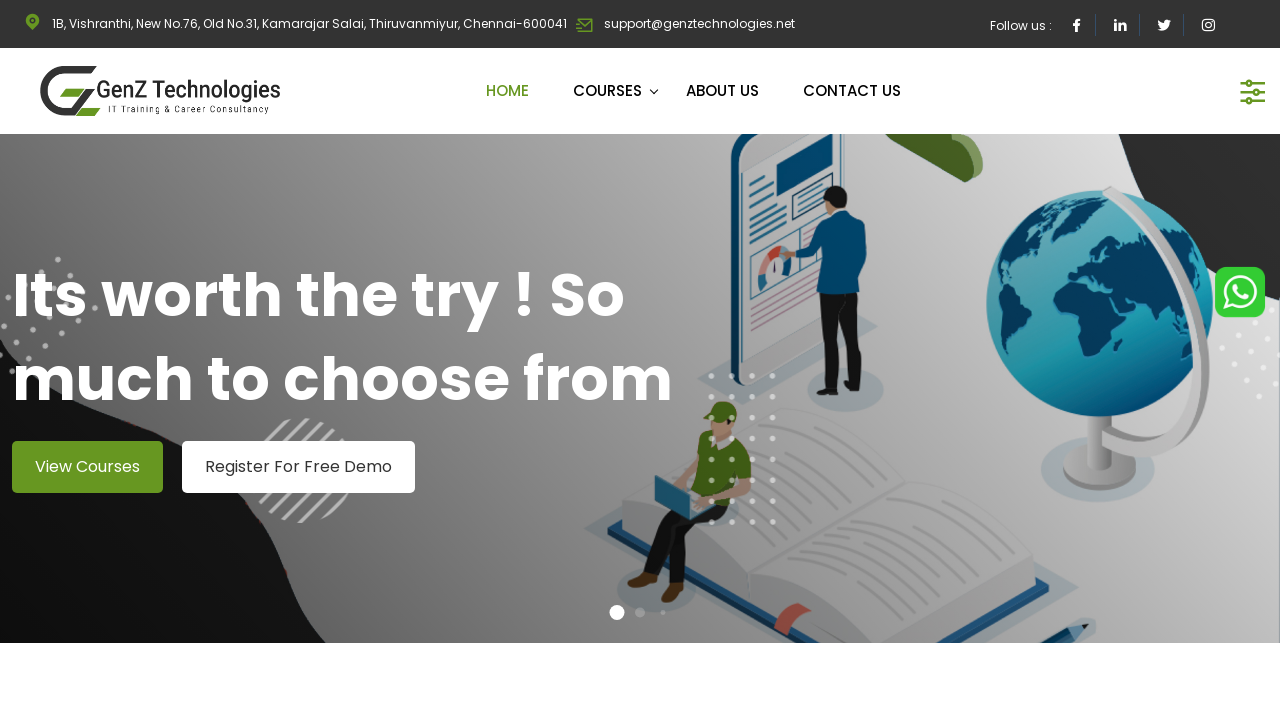

Clicked randomly selected course link (index 4) at (138, 351) on xpath=//div[@class='course-info course-info-2']//child::a >> nth=4
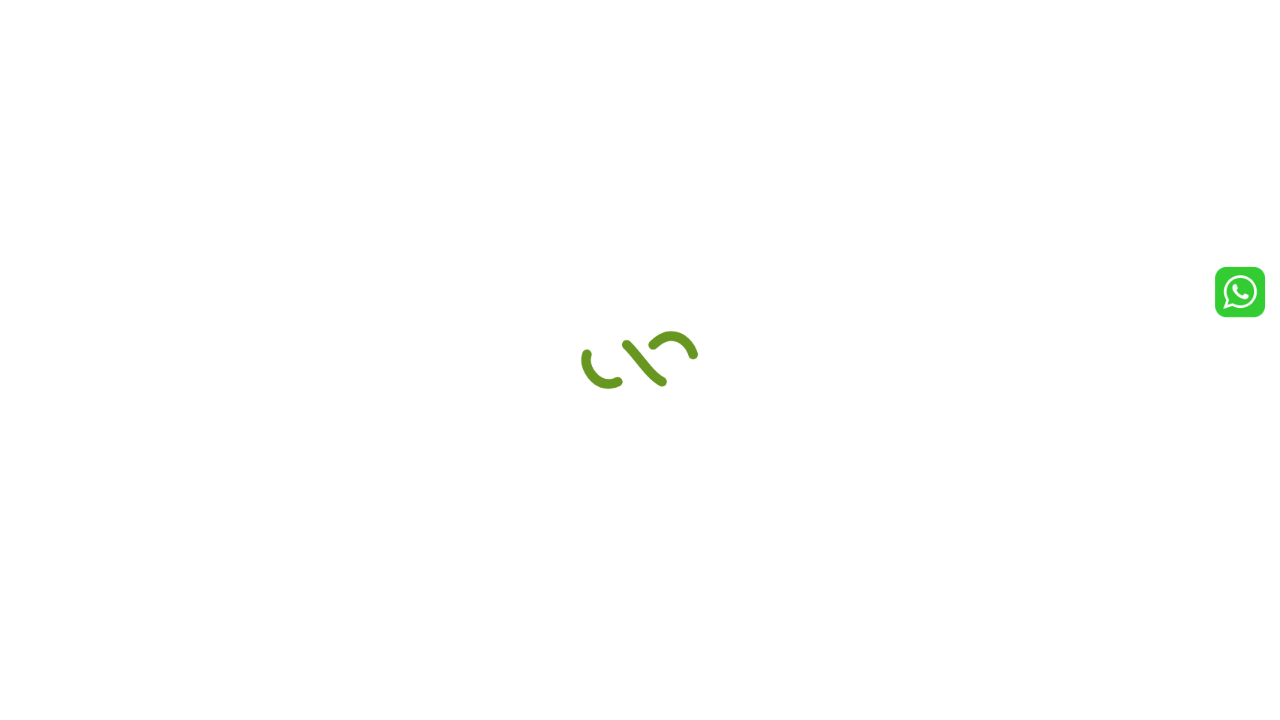

Scrolled to bottom of page
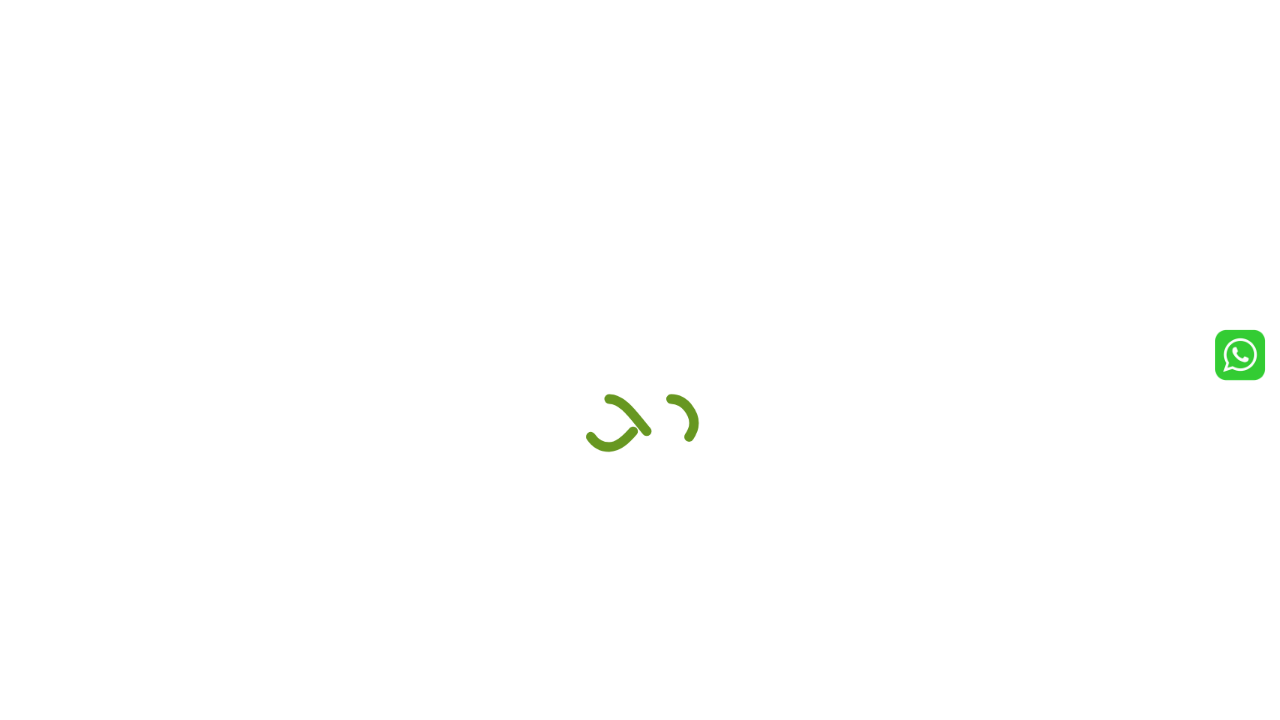

Waited 1 second for scroll animation to complete
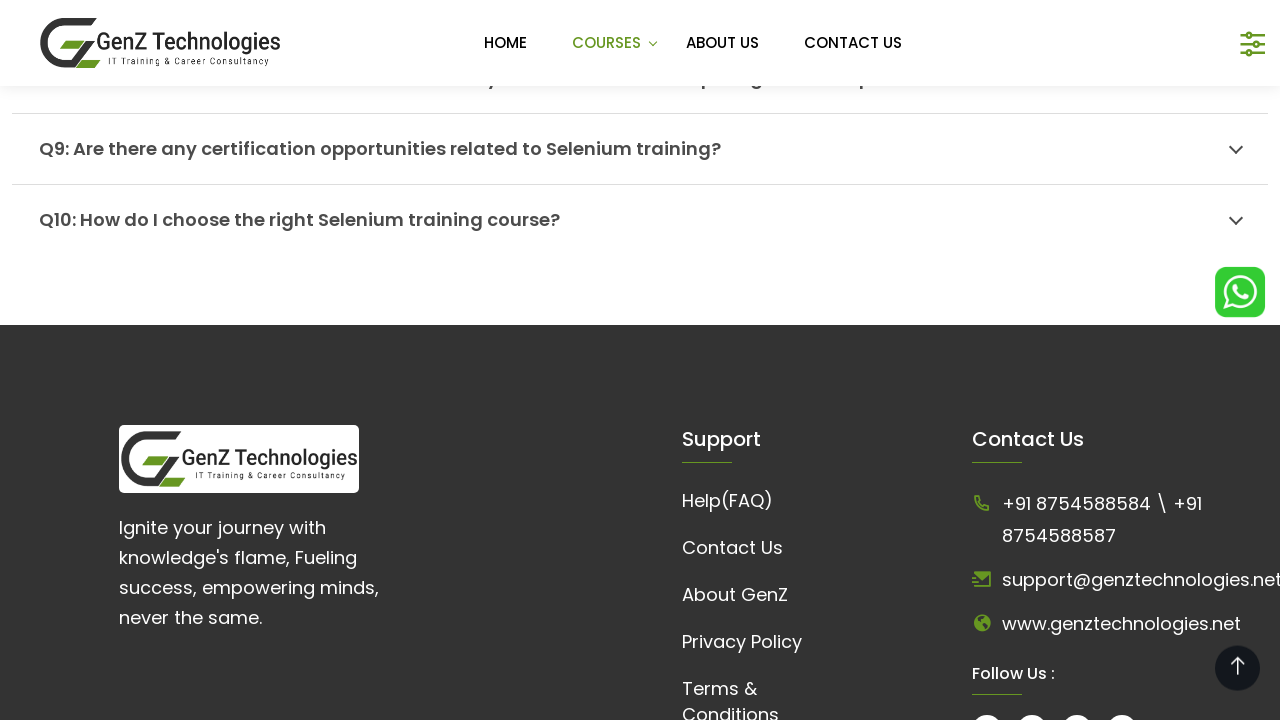

Scrolled to Course Details section
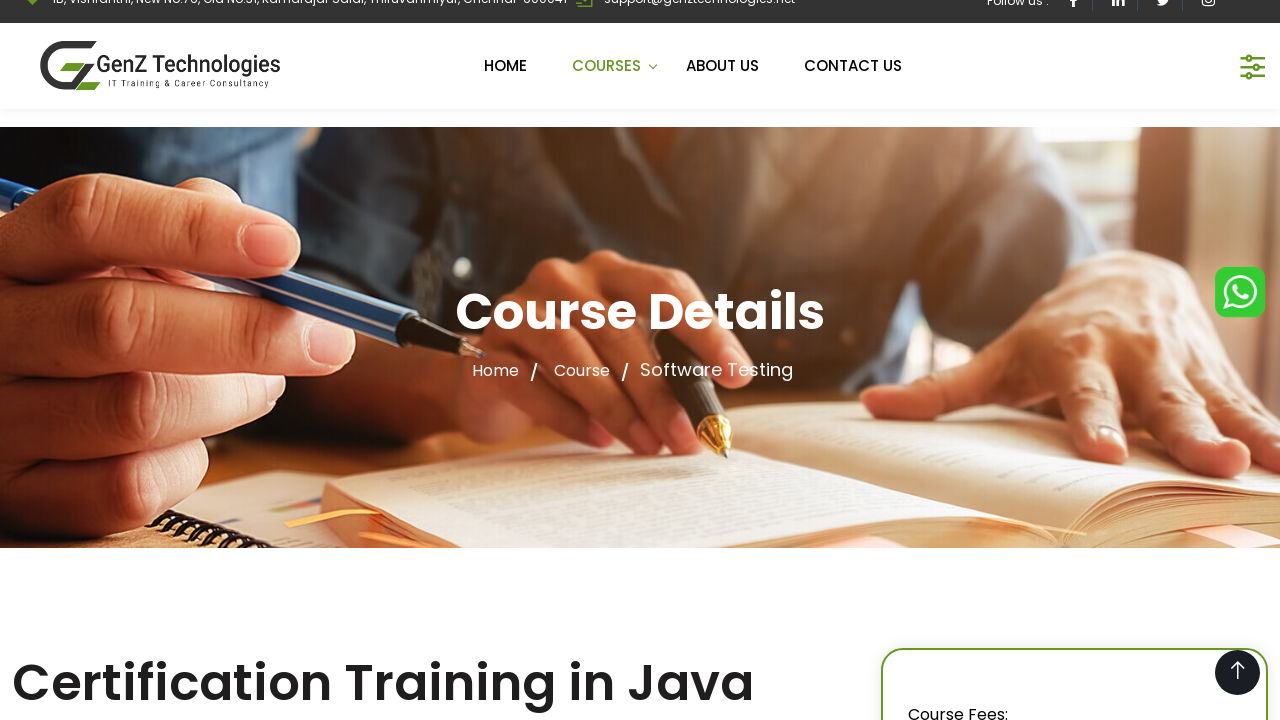

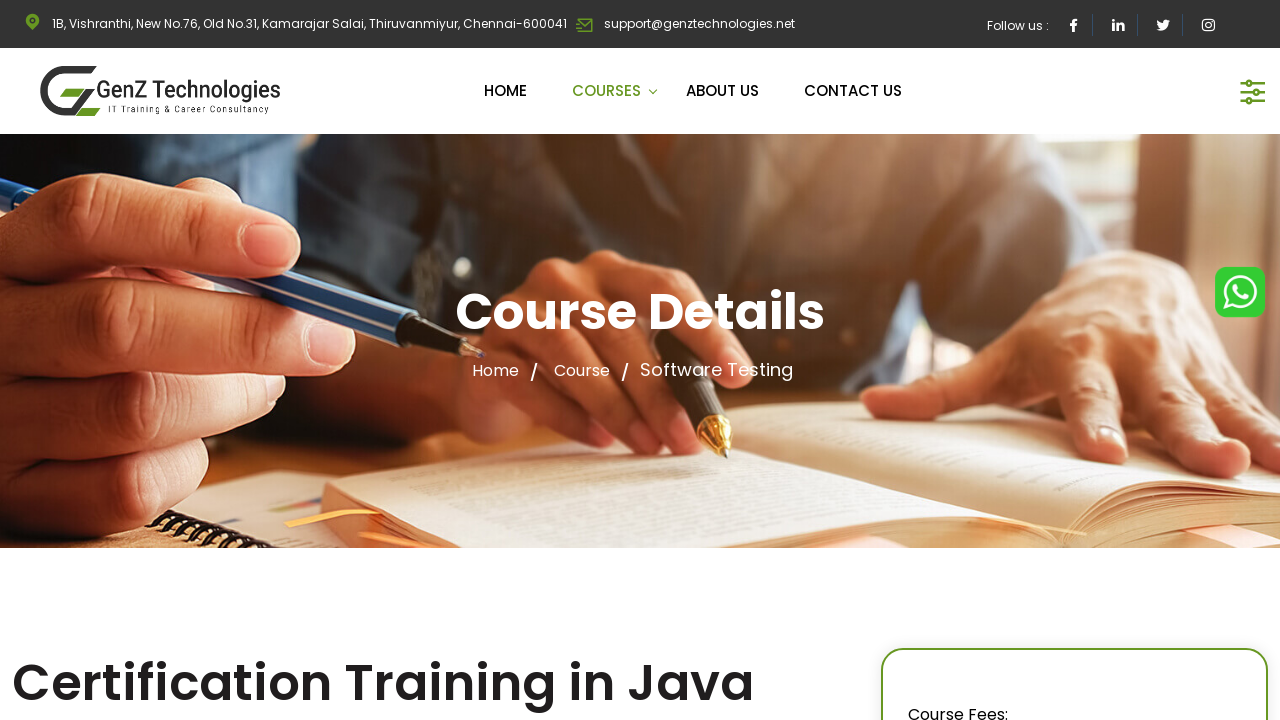